Tests dynamic loading by clicking a button and waiting for hidden content to appear

Starting URL: http://the-internet.herokuapp.com/dynamic_loading/1

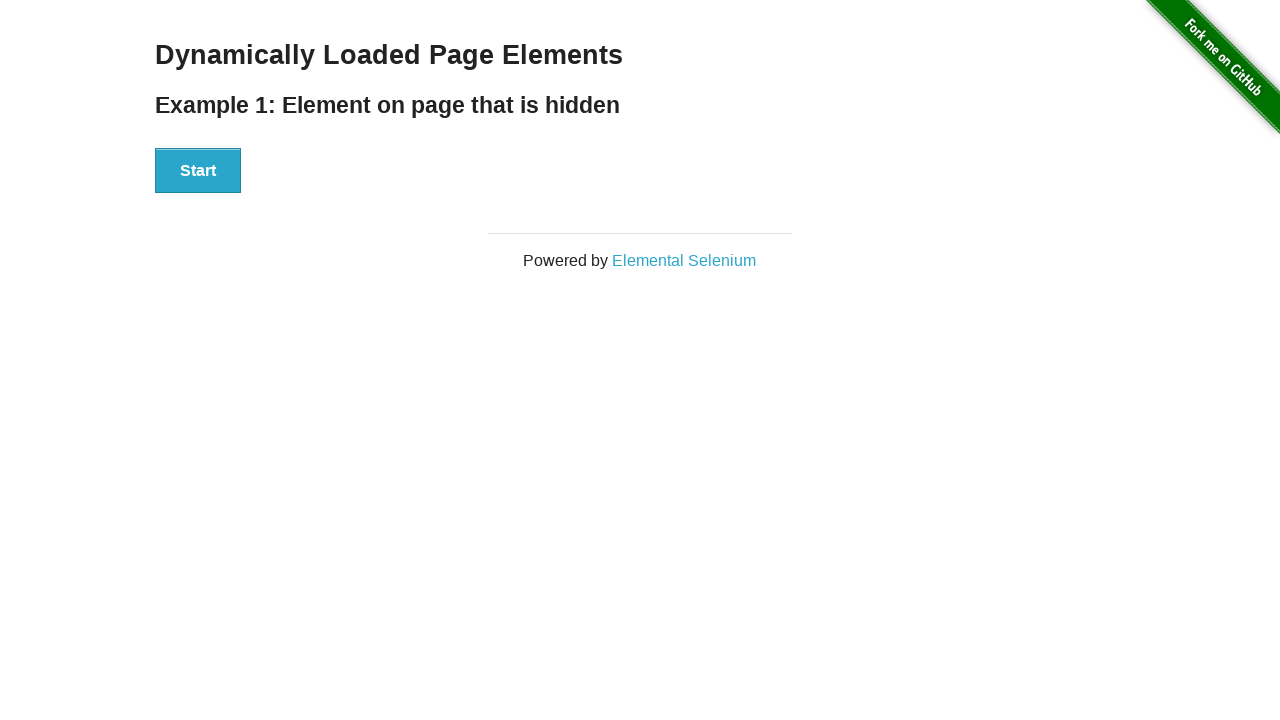

Clicked the start button to trigger dynamic loading at (198, 171) on xpath=//*[@id='start']/button
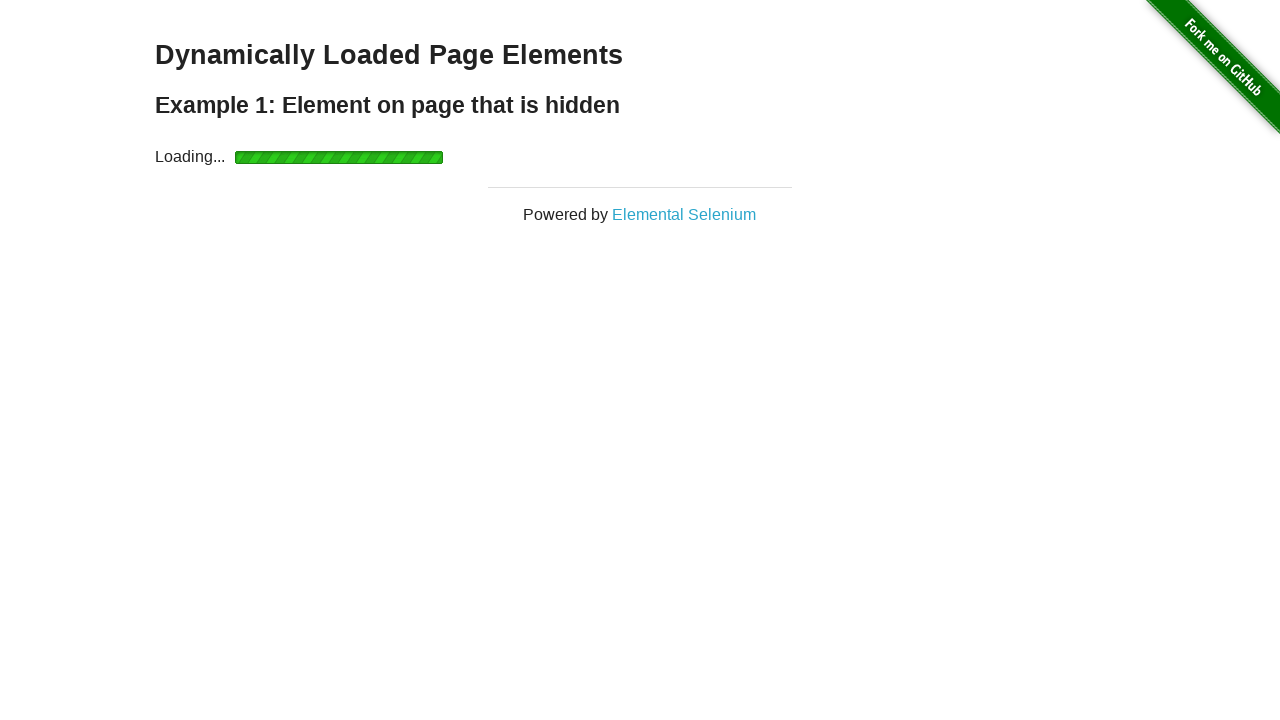

Loading indicator disappeared
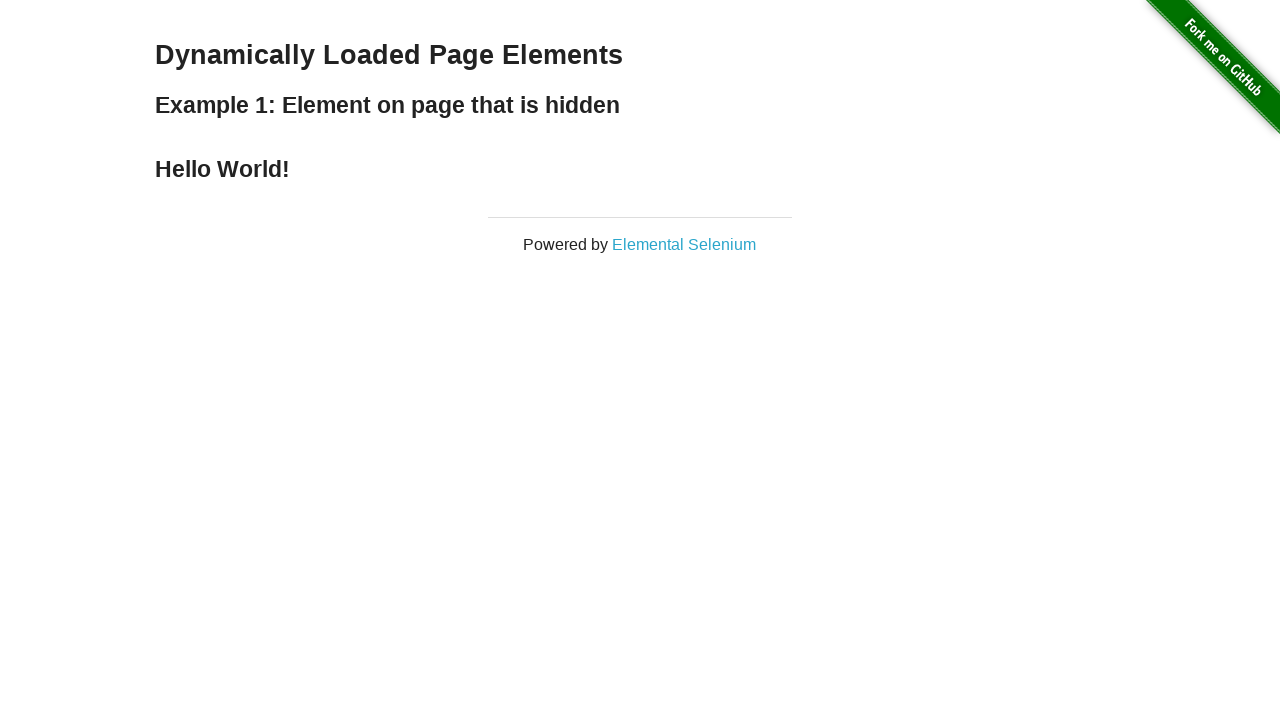

Result text appeared after dynamic loading completed
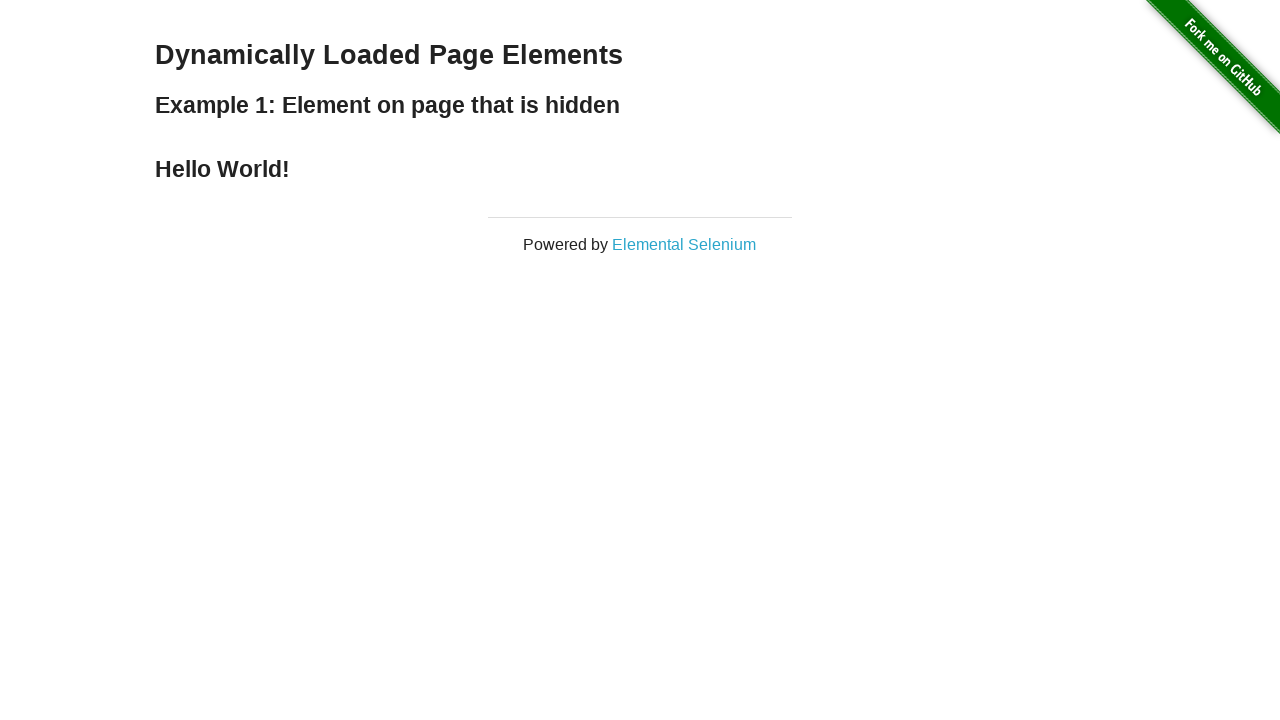

Verified that result text is 'Hello World!'
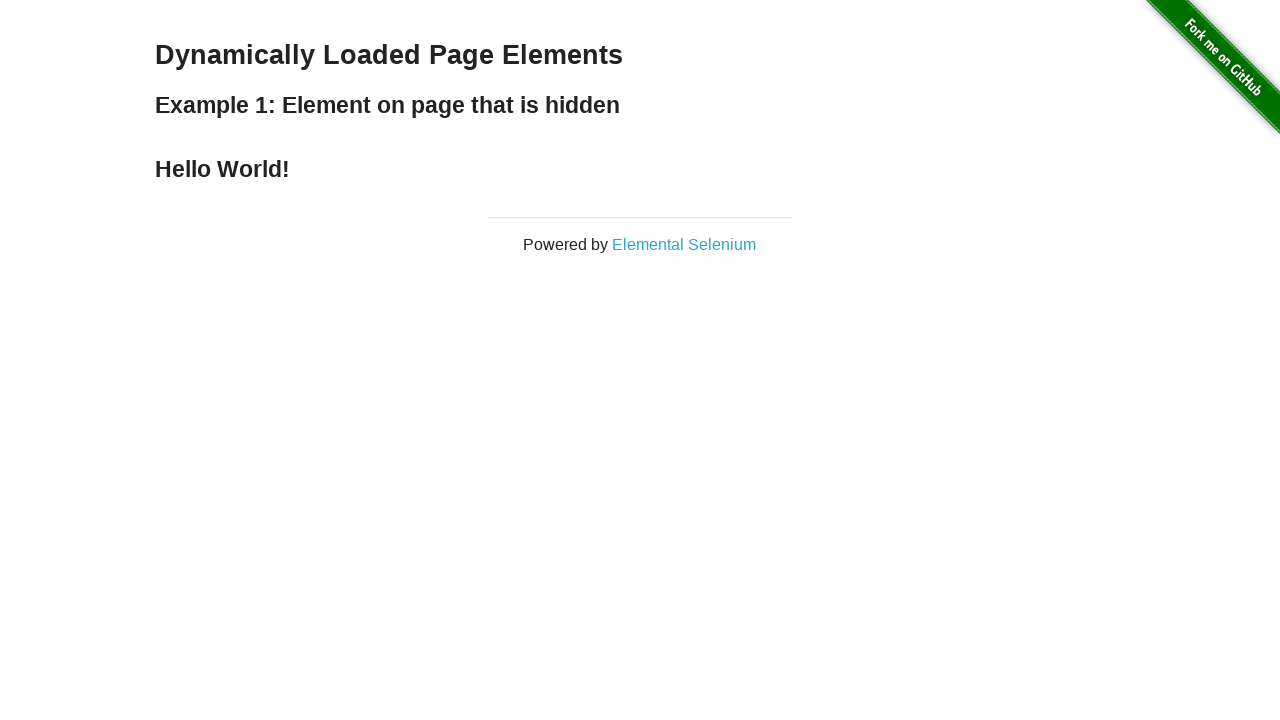

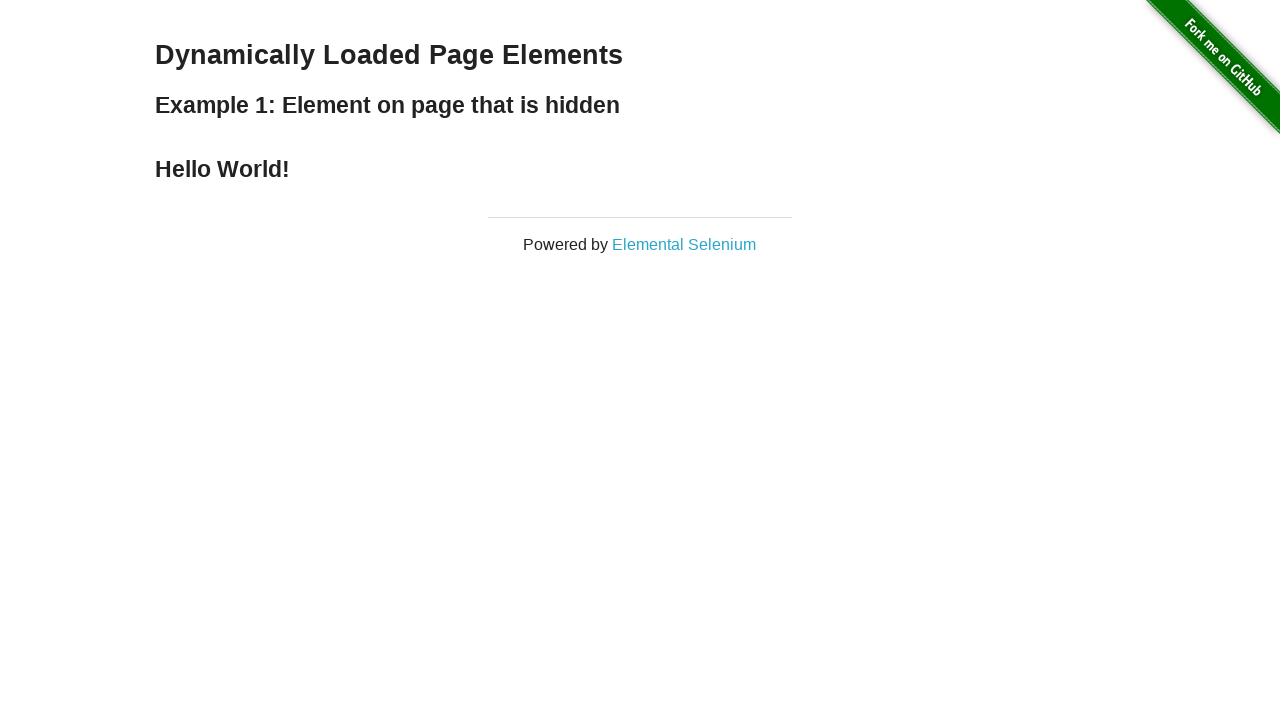